Tests the progress bar functionality by starting the progress bar, waiting briefly, then stopping it to capture the duration.

Starting URL: http://www.uitestingplayground.com

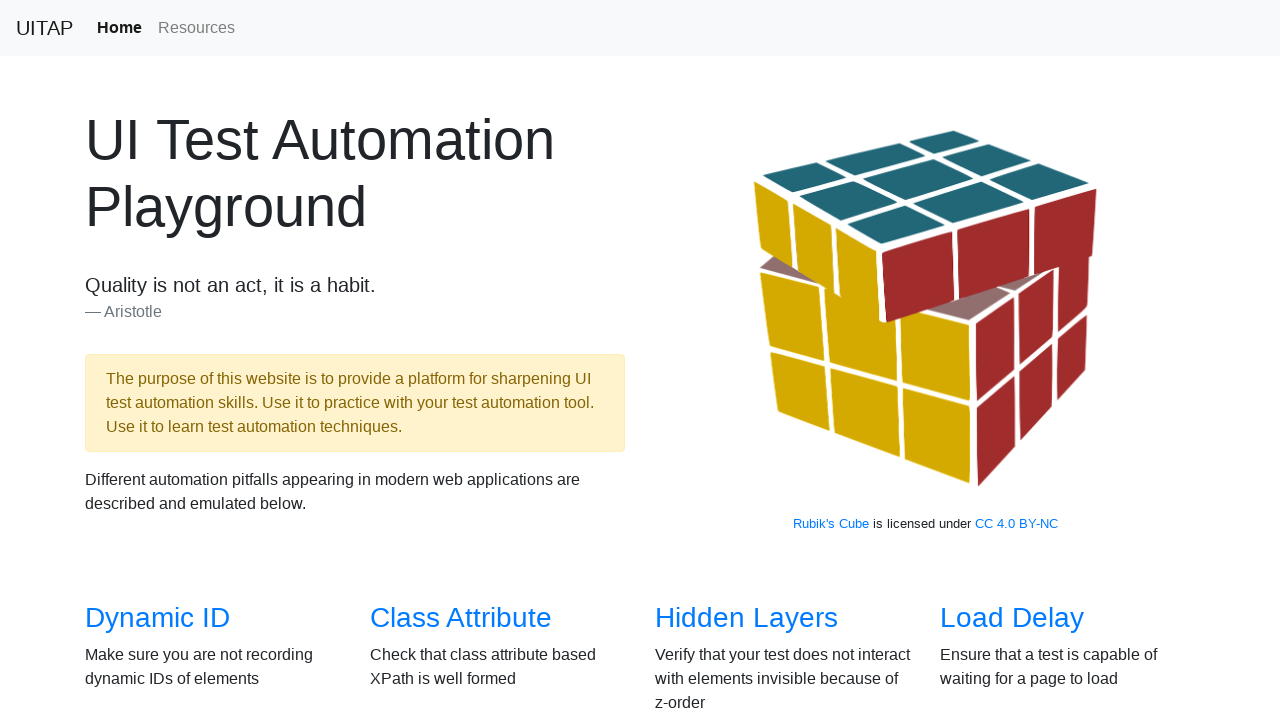

Clicked on Progress Bar link to navigate to the progress bar test page at (1022, 361) on a[href='/progressbar']
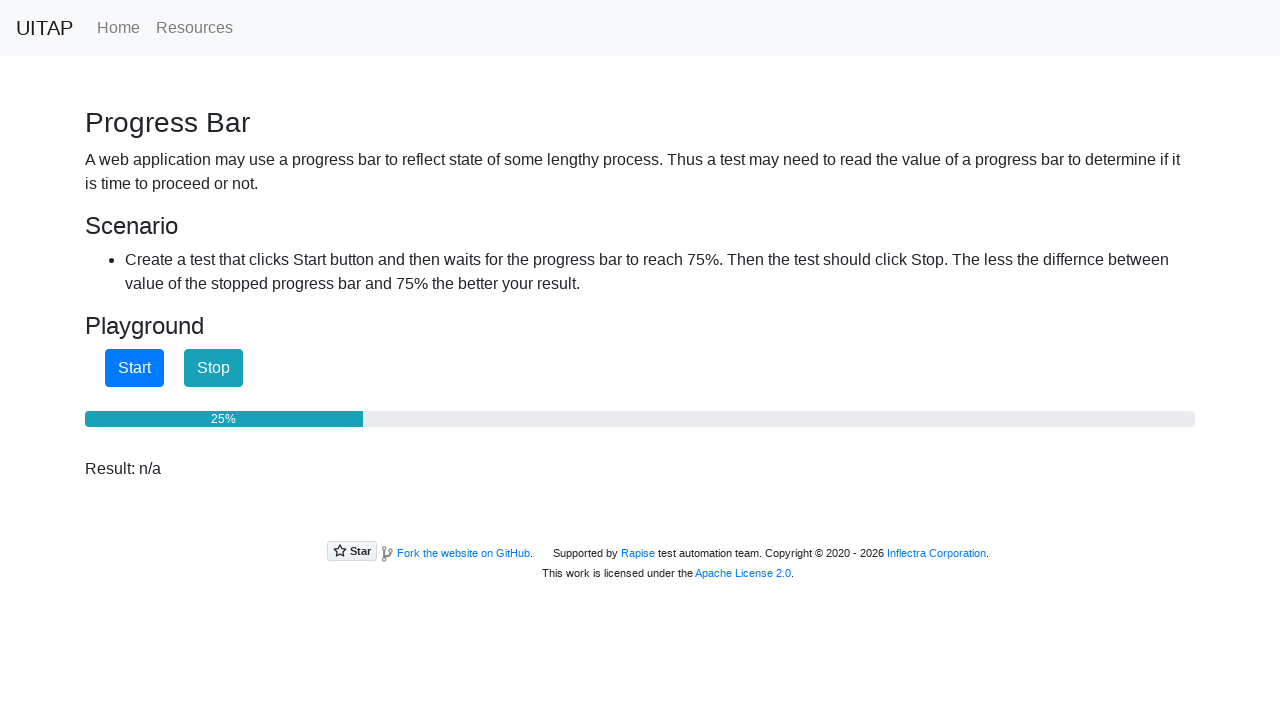

Progress bar page loaded and start button is visible
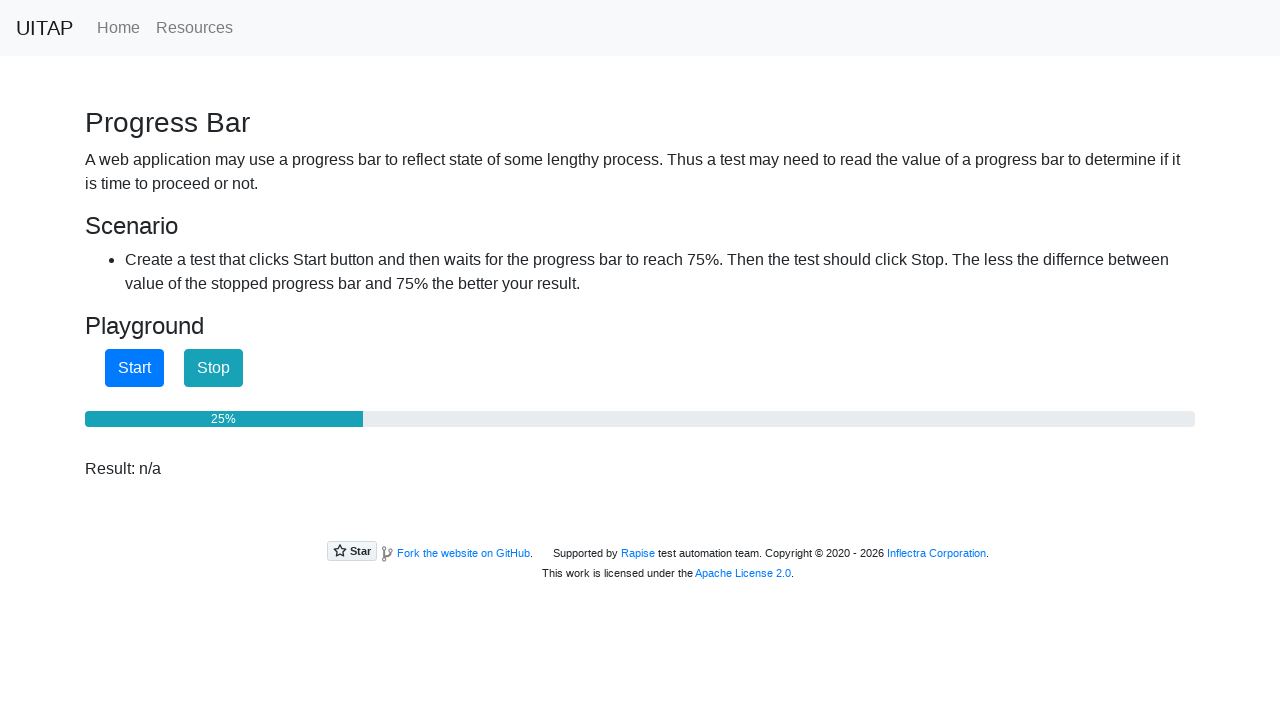

Clicked the Start button to begin the progress bar at (134, 368) on #startButton
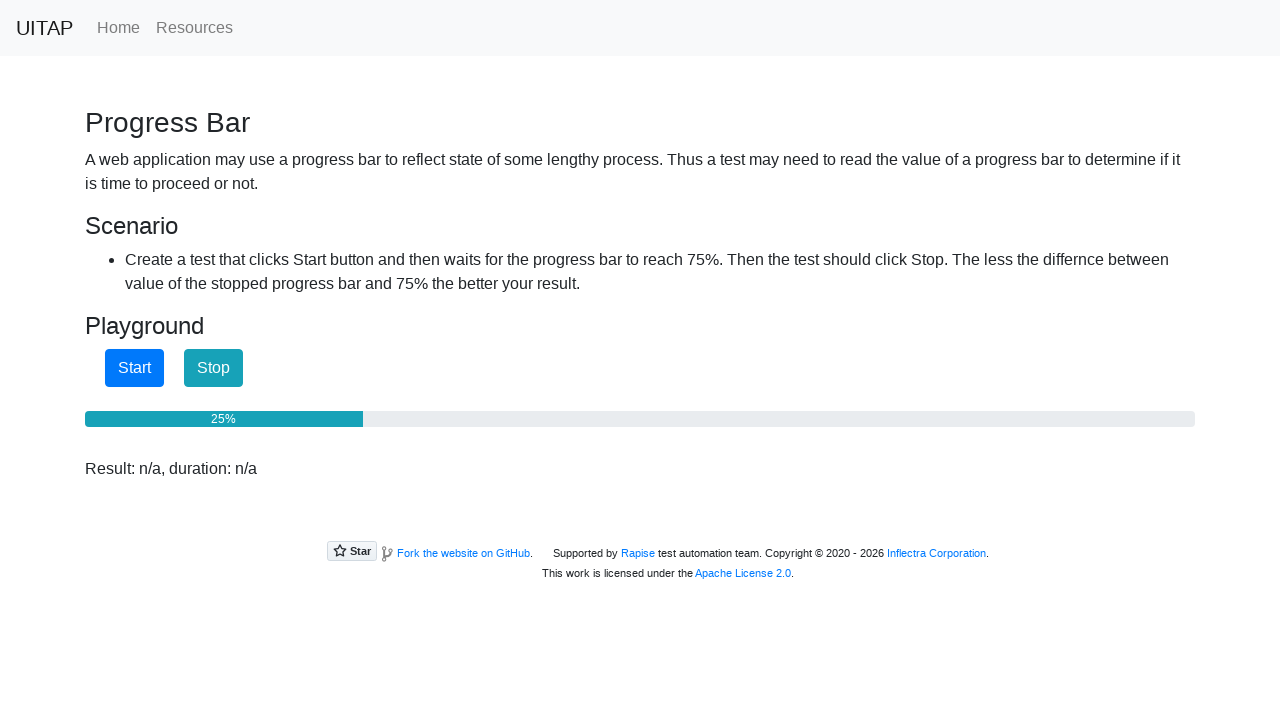

Waited 2 seconds for the progress bar to advance
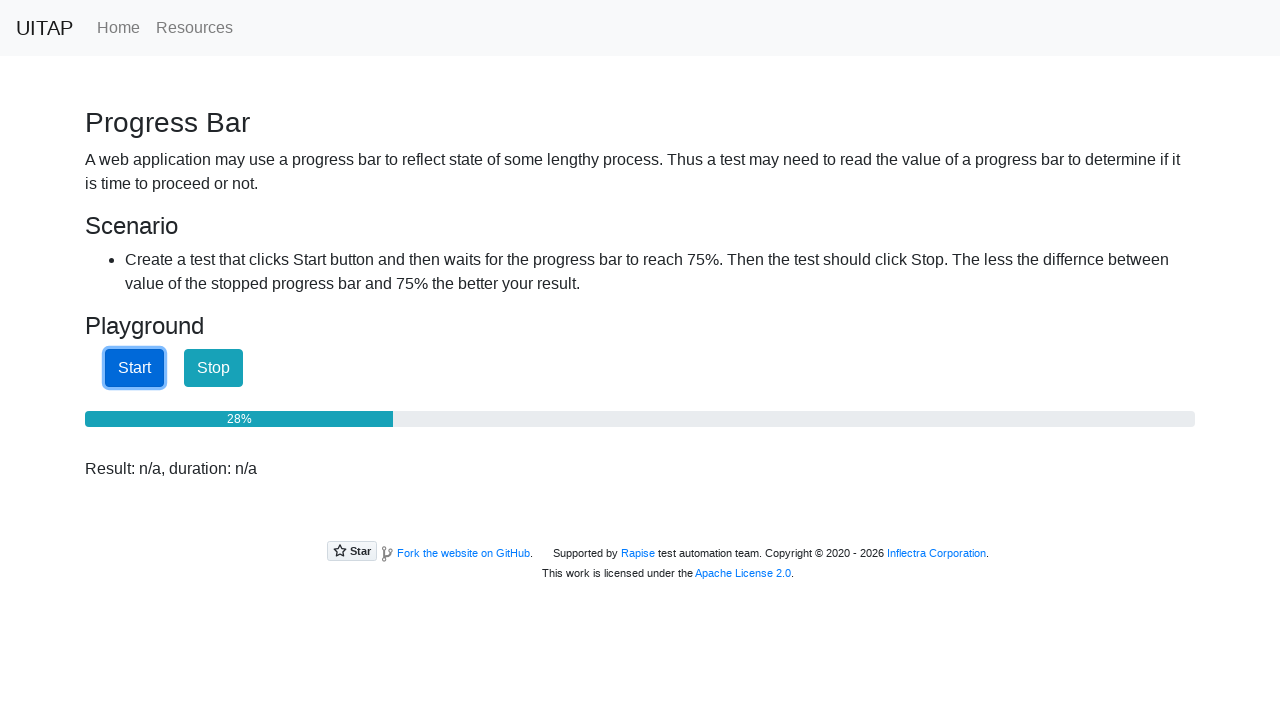

Clicked the Stop button to stop the progress bar and capture the duration at (214, 368) on #stopButton
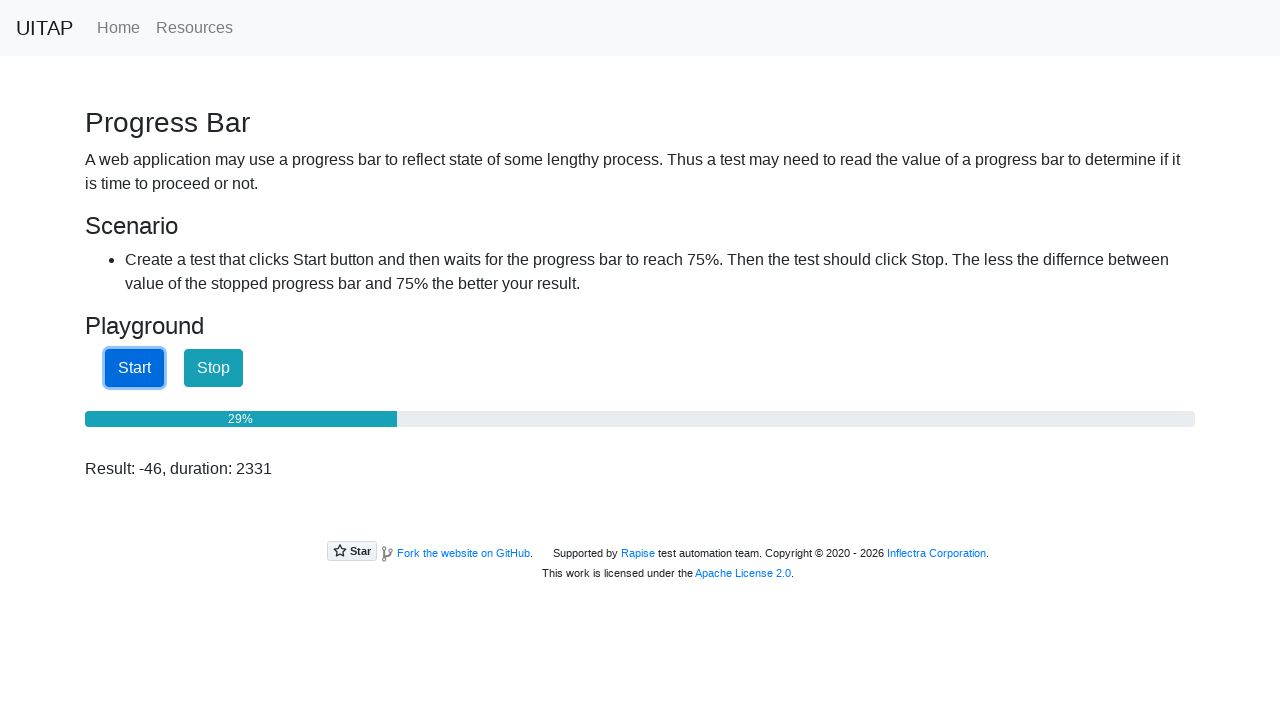

Progress bar result is displayed
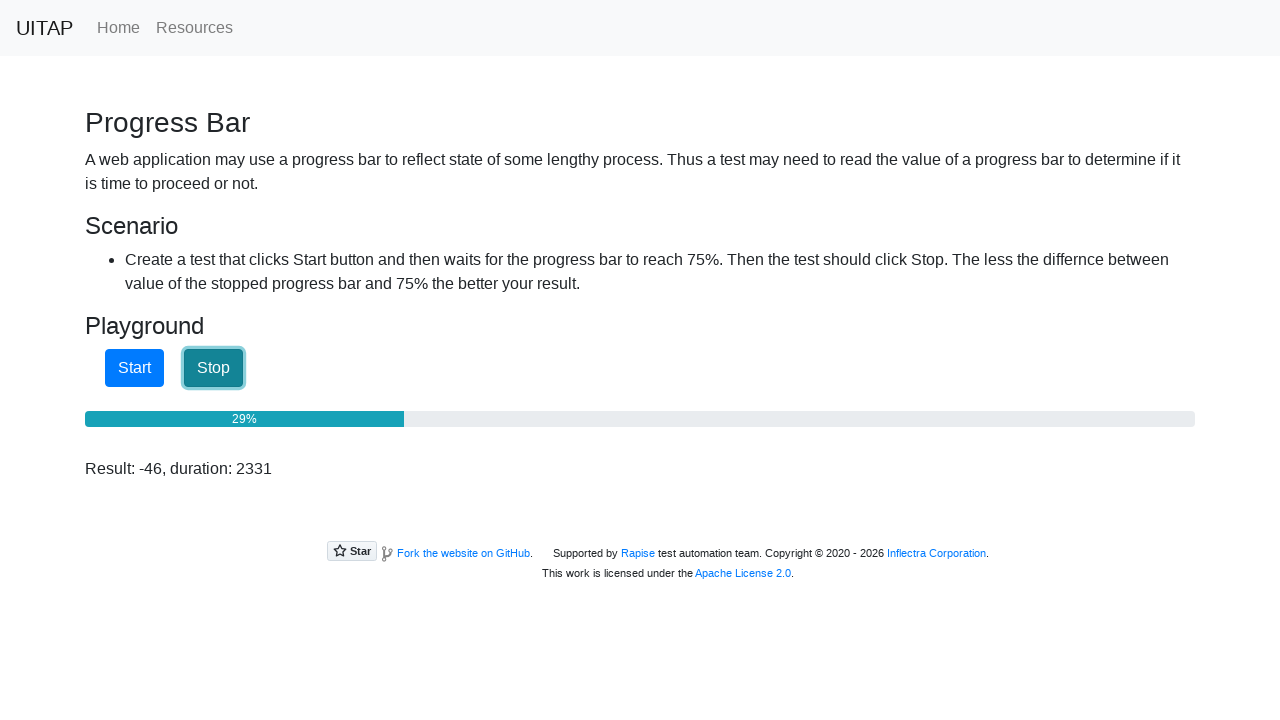

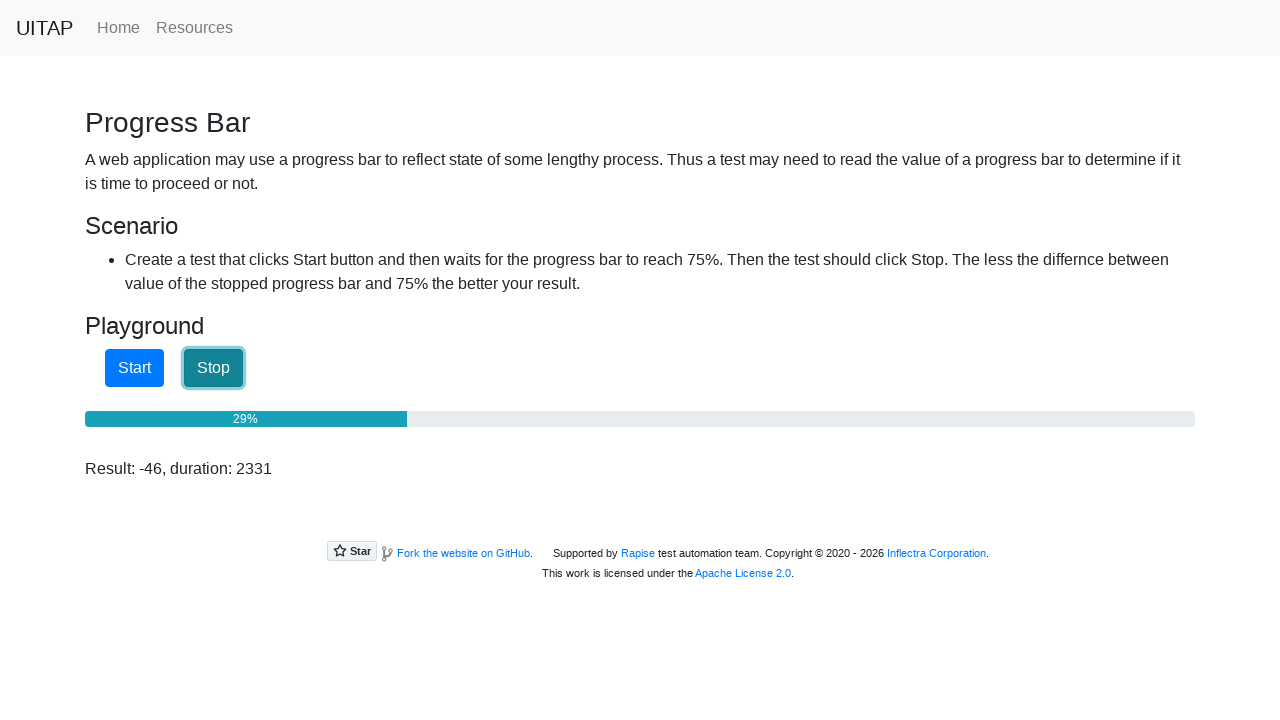